Tests the Add/Remove Elements functionality by clicking the "Add Element" button five times to create delete buttons, then verifies the buttons were added by waiting for them to appear.

Starting URL: http://the-internet.herokuapp.com/add_remove_elements/

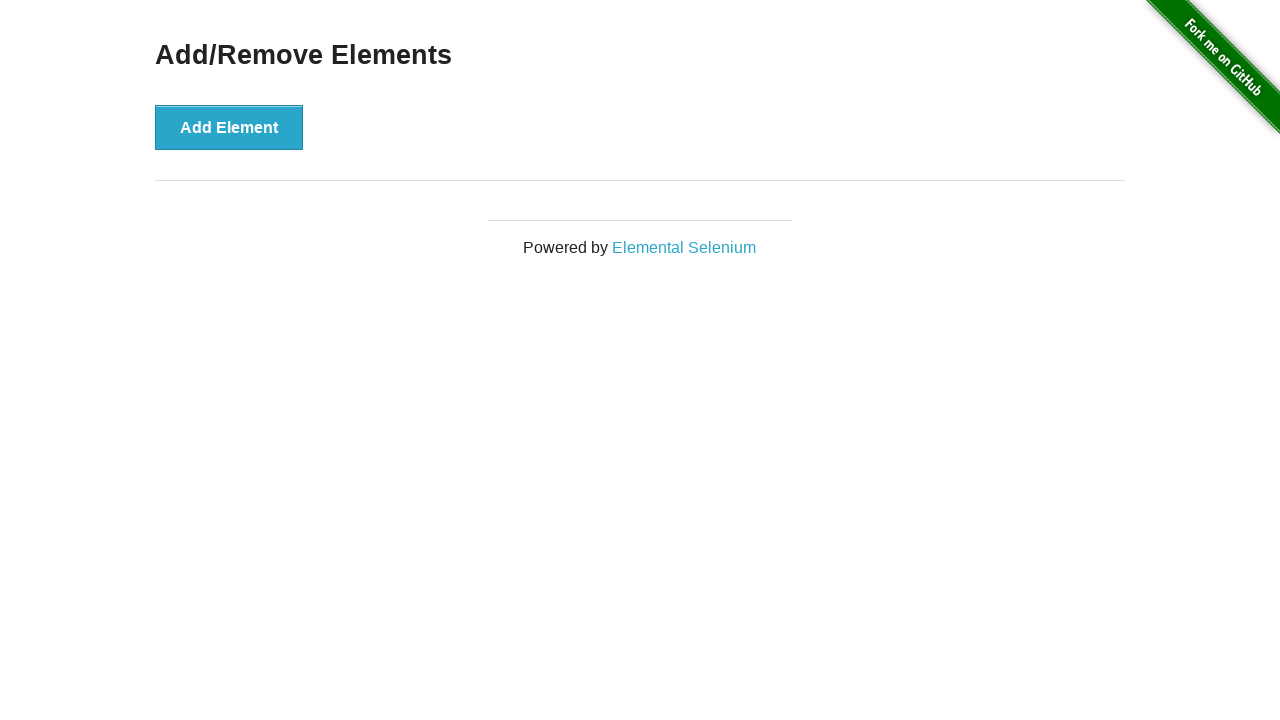

Clicked 'Add Element' button to create a delete button at (229, 127) on button[onclick='addElement()']
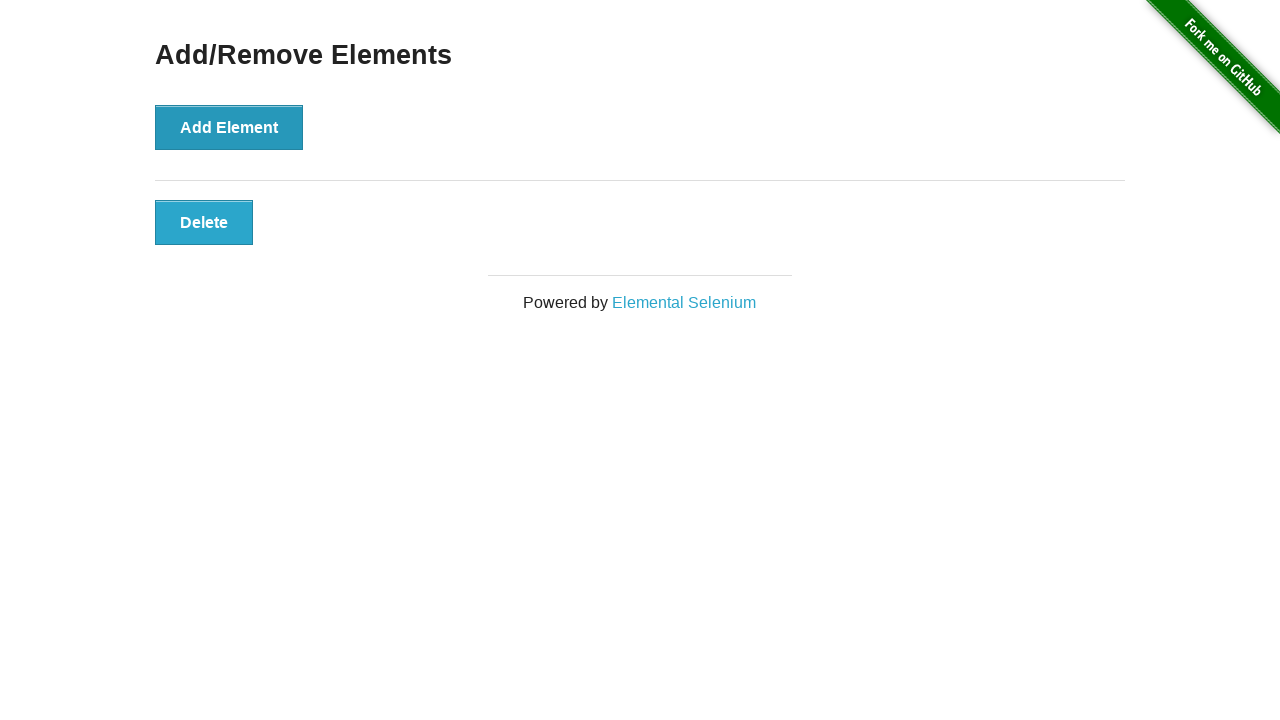

Clicked 'Add Element' button to create a delete button at (229, 127) on button[onclick='addElement()']
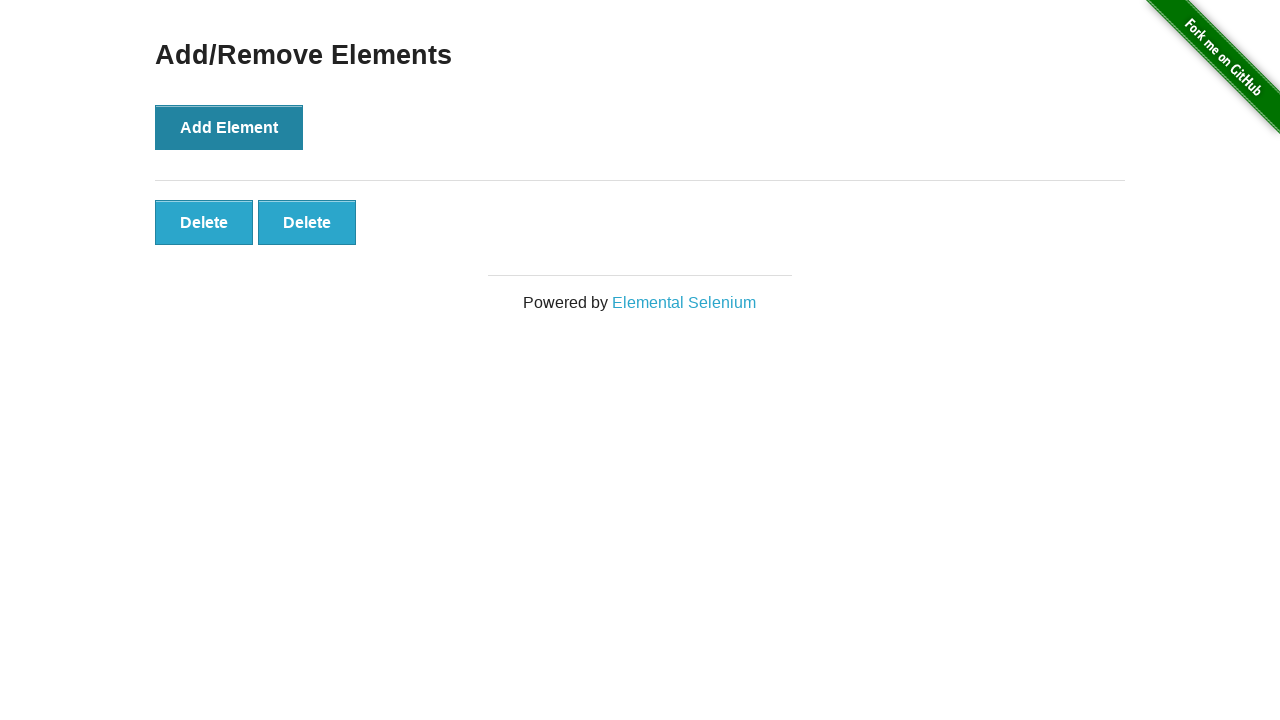

Clicked 'Add Element' button to create a delete button at (229, 127) on button[onclick='addElement()']
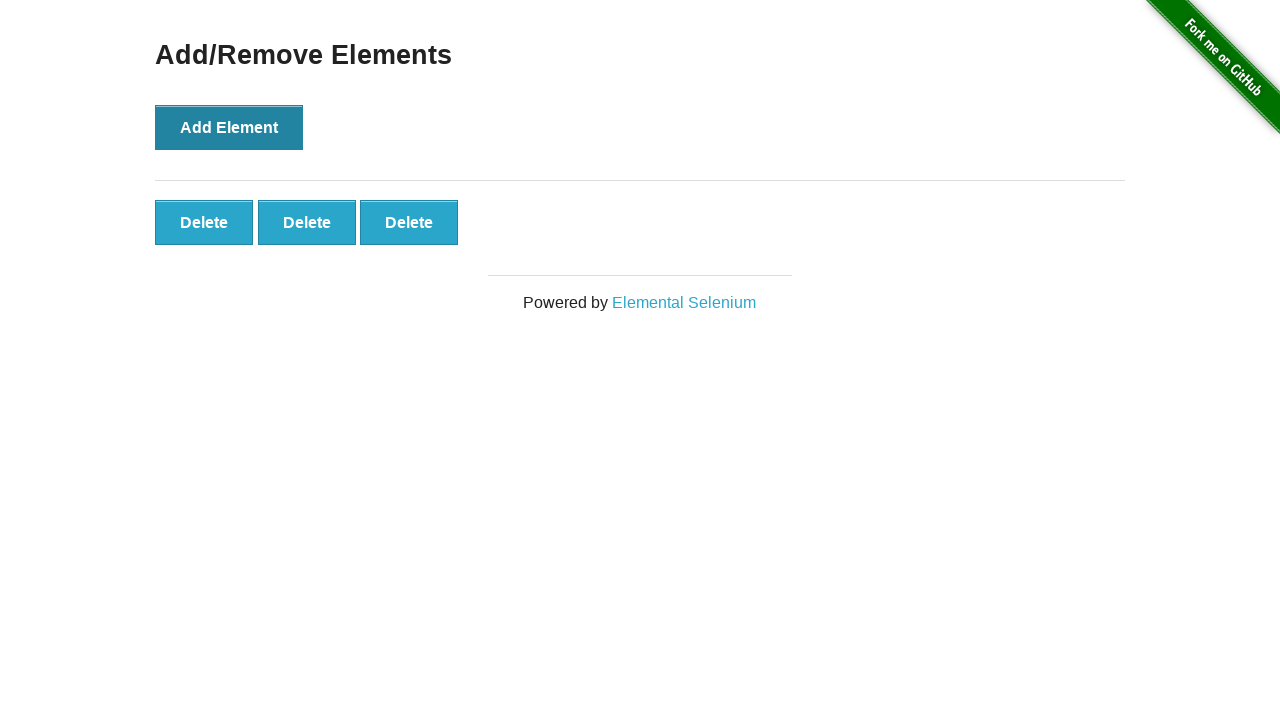

Clicked 'Add Element' button to create a delete button at (229, 127) on button[onclick='addElement()']
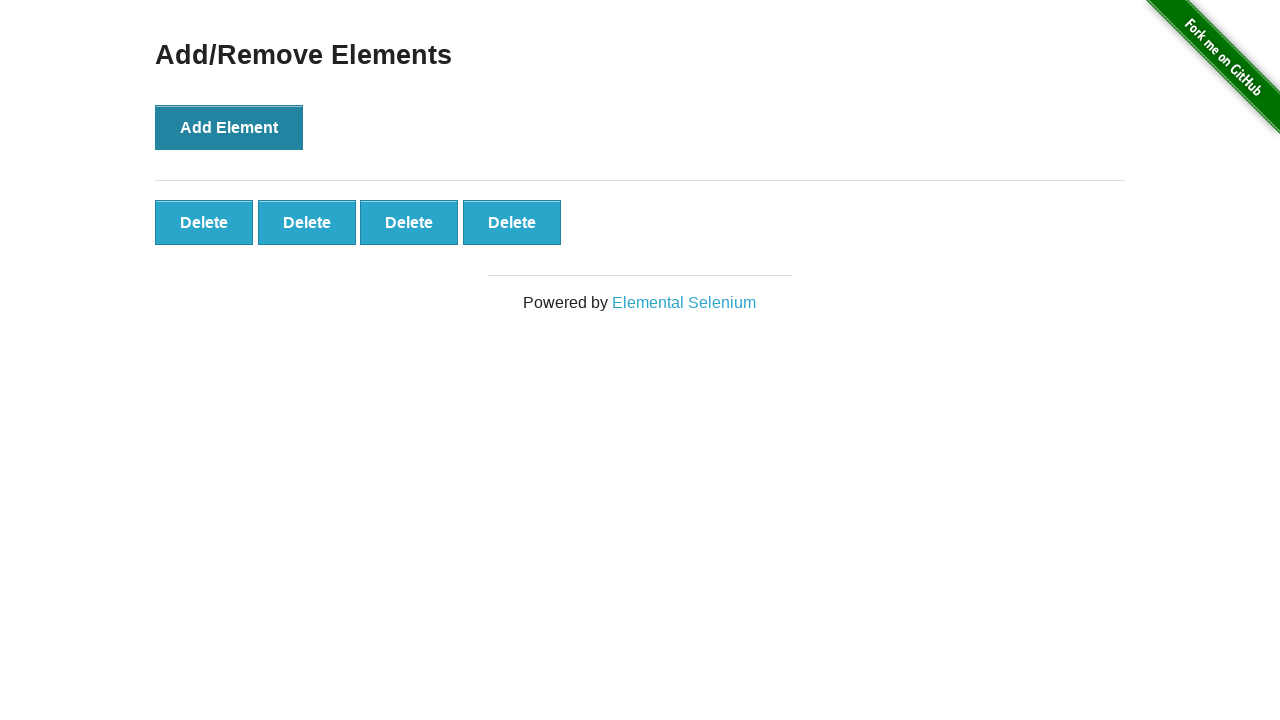

Clicked 'Add Element' button to create a delete button at (229, 127) on button[onclick='addElement()']
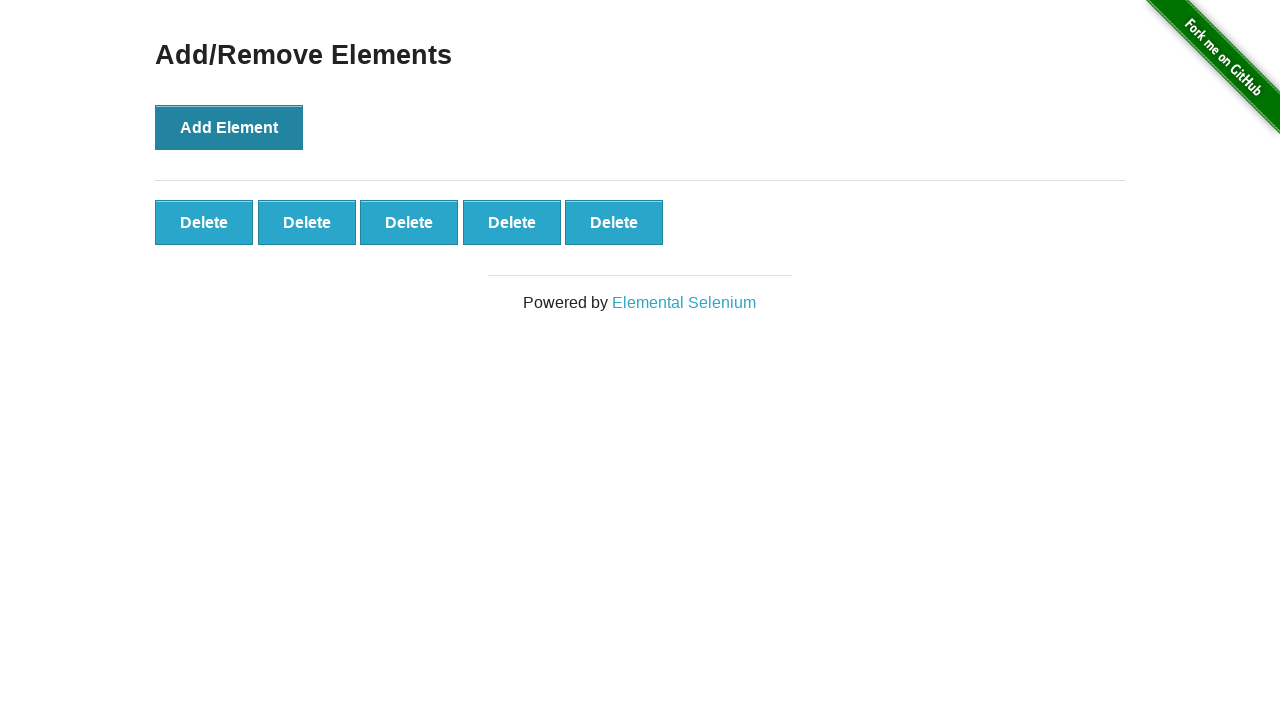

Delete buttons appeared on the page
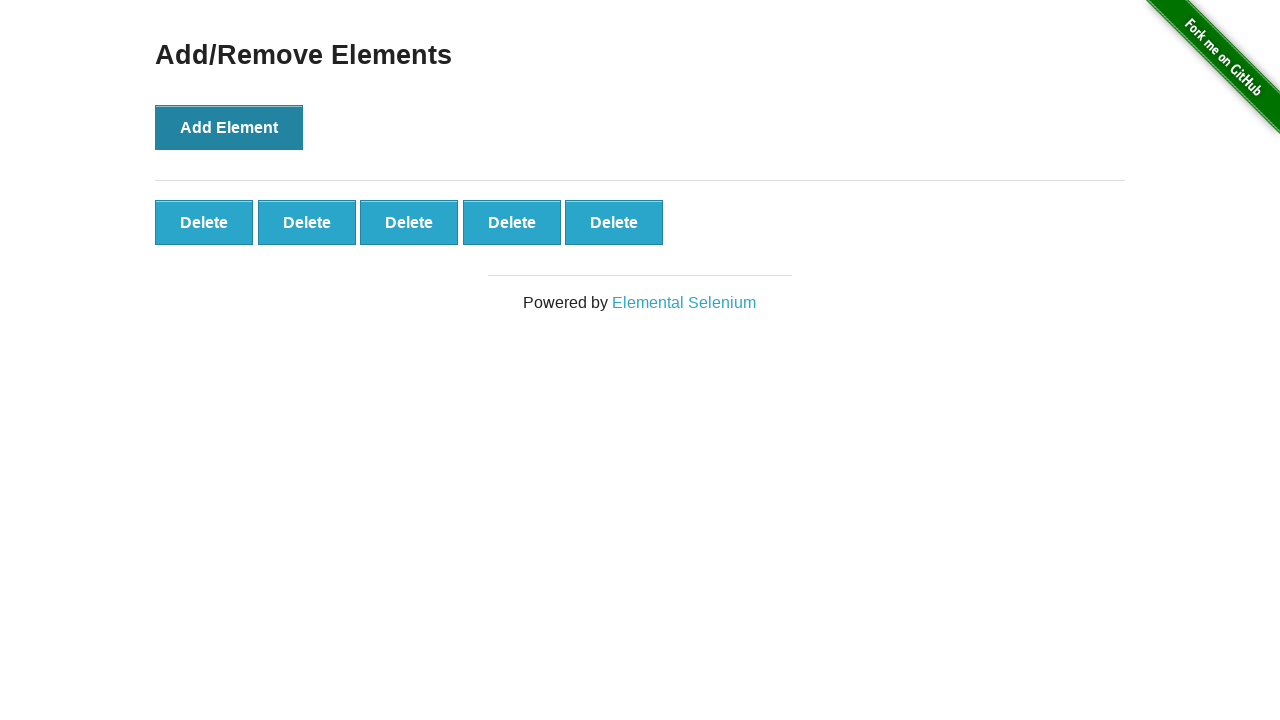

Located all delete buttons
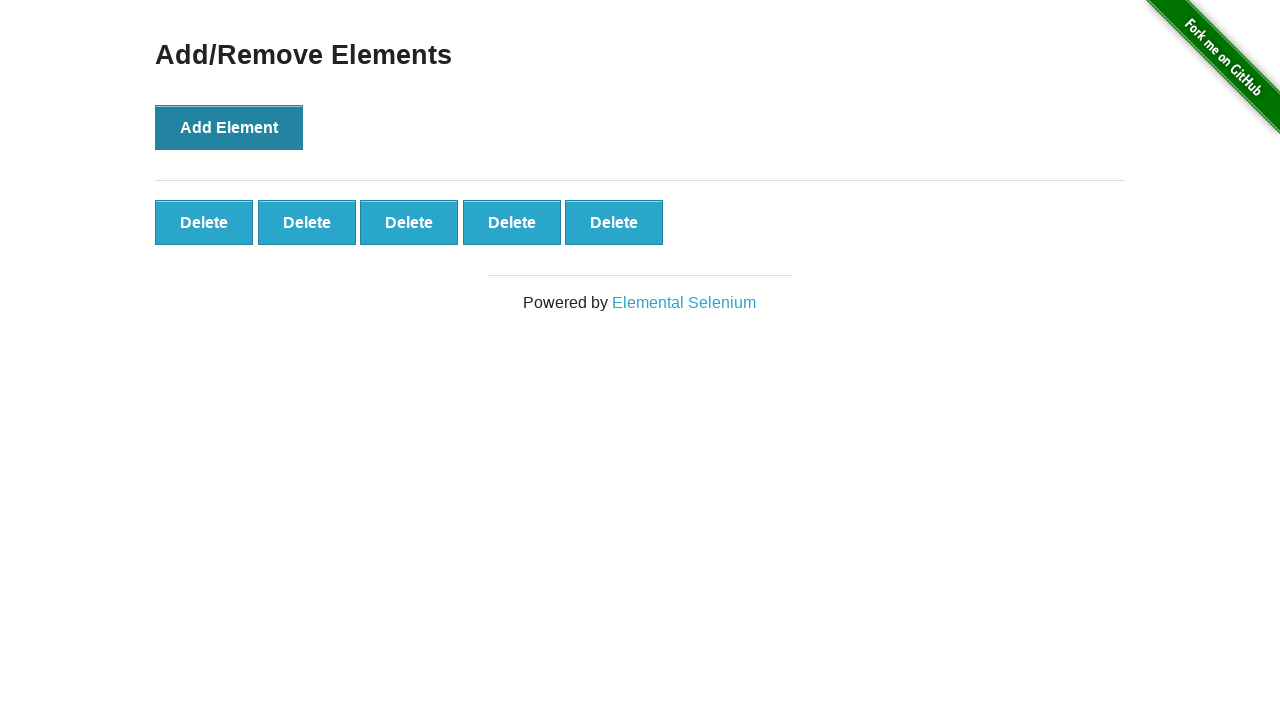

Verified that the 5th delete button (index 4) was successfully added
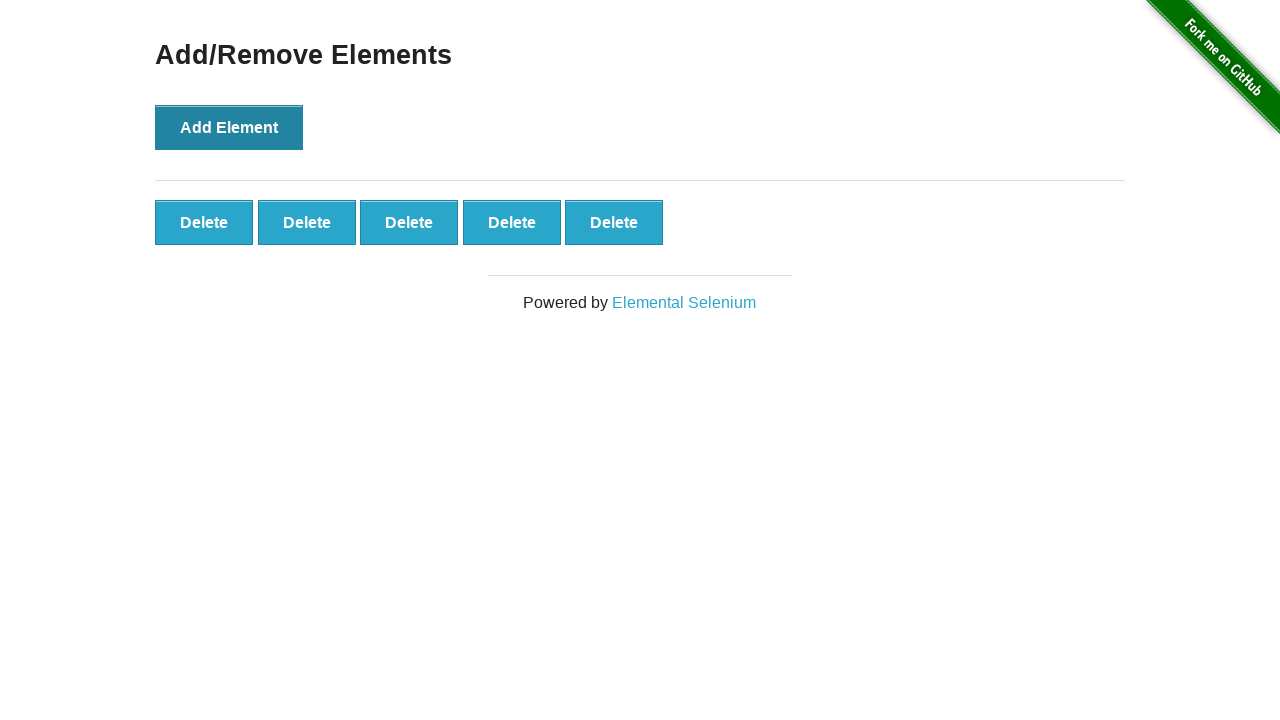

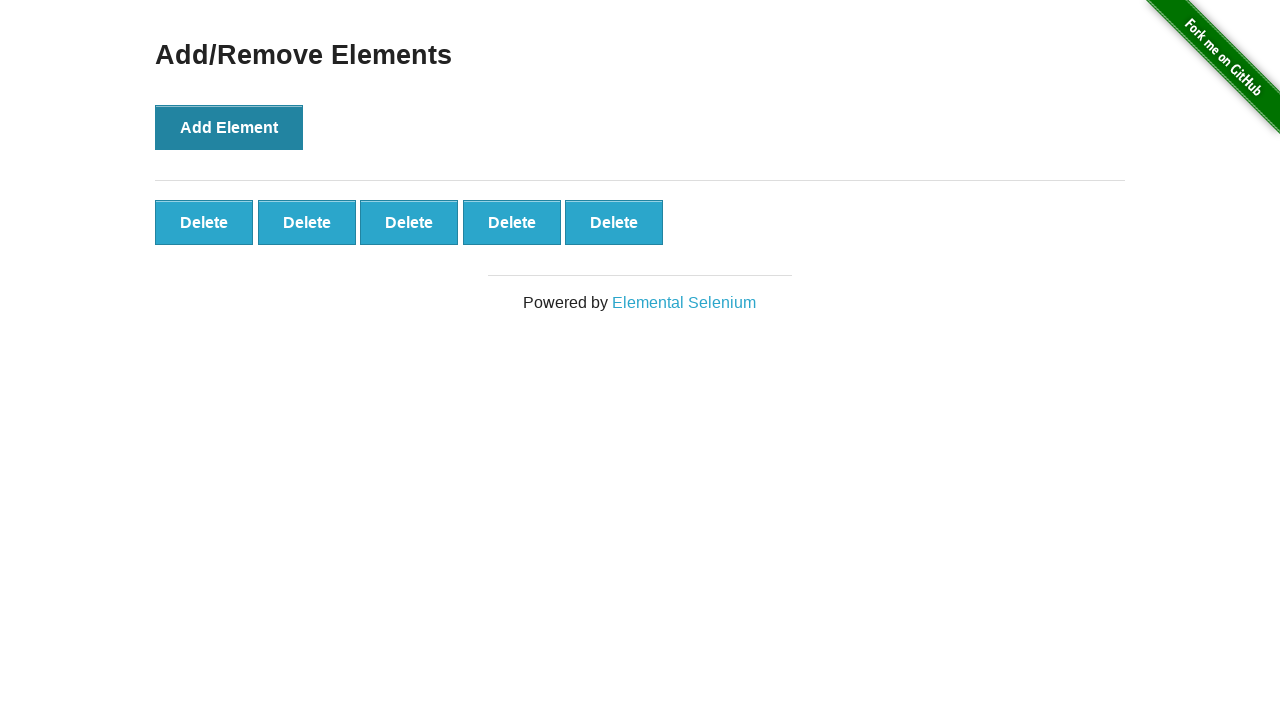